Tests clicking GitHub Copilot promotional card link

Starting URL: https://github.com/customer-stories/mercado-libre

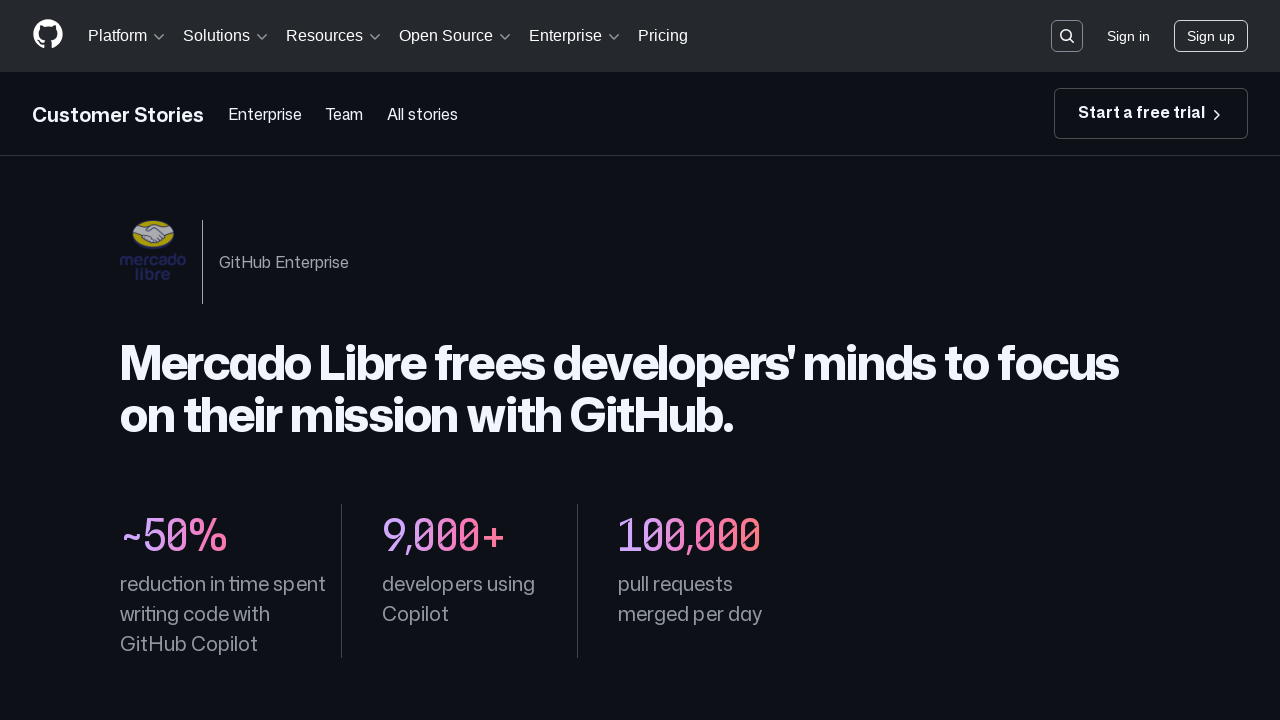

Waited for GitHub Copilot AI pair programmer card link to be visible
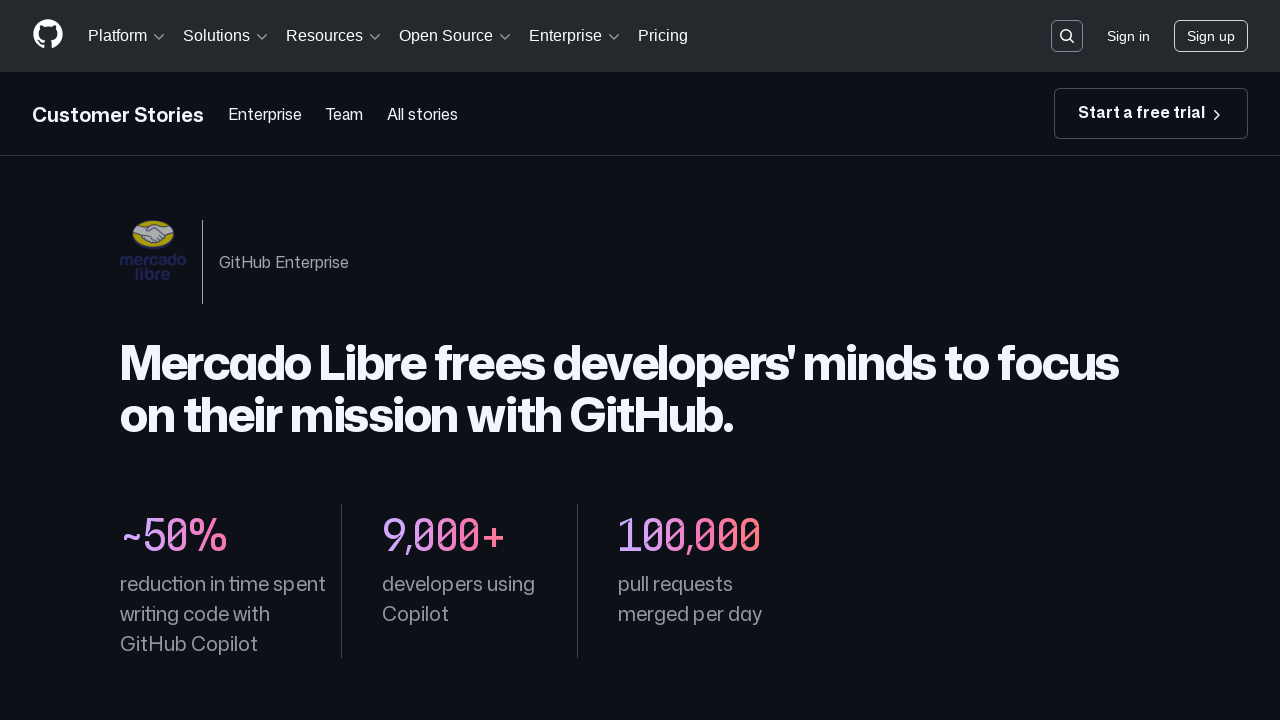

Clicked GitHub Copilot promotional card link at (640, 361) on a:has-text('AI pair programmer')
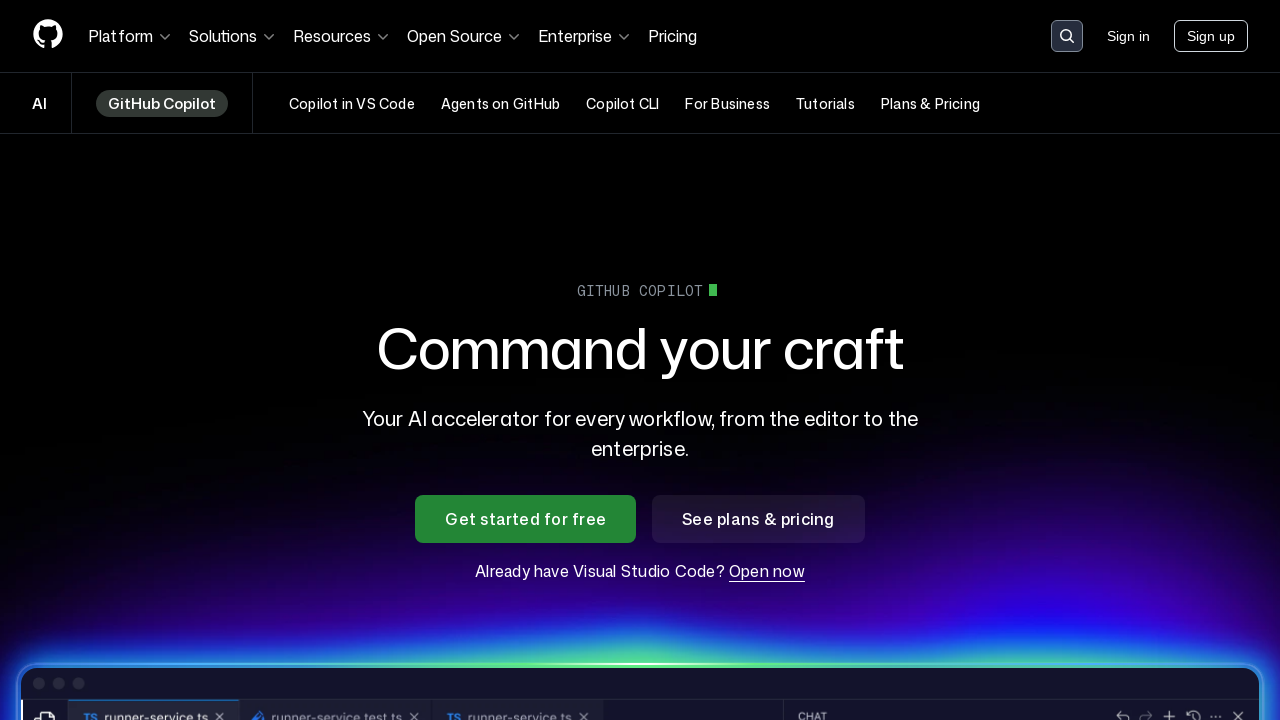

Page navigation completed and network idle
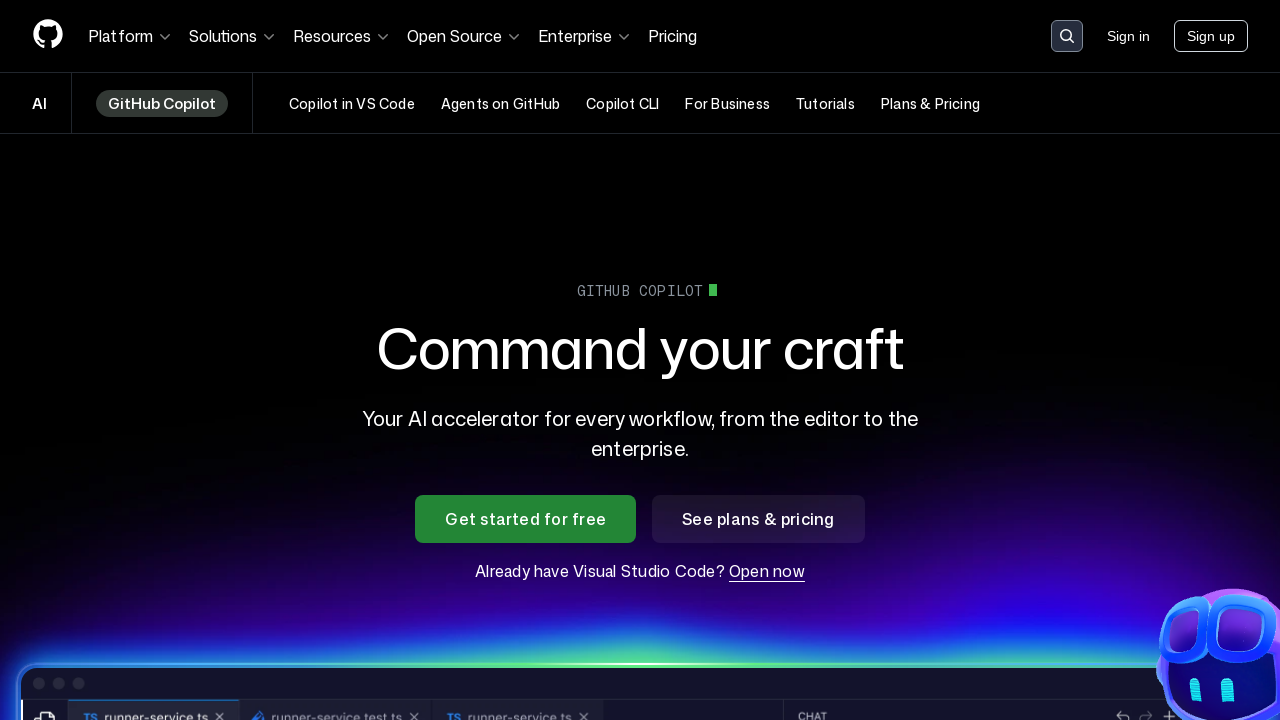

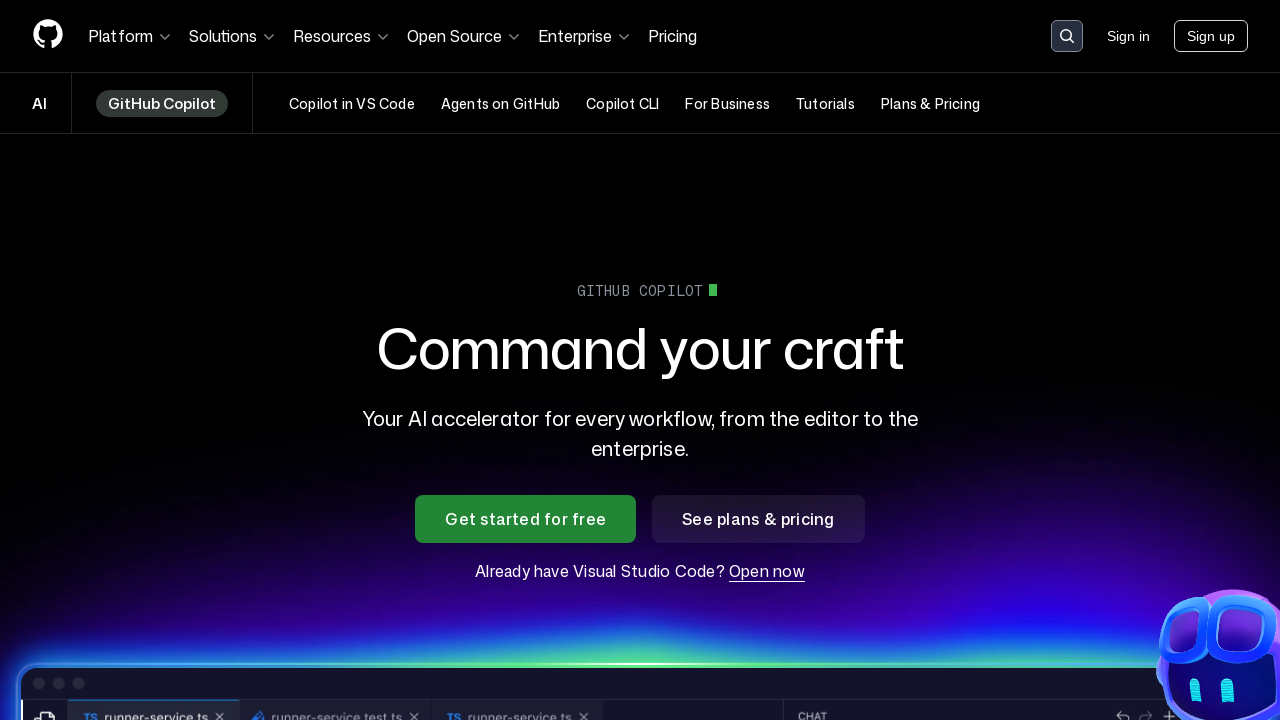